Tests a practice registration form by filling in personal details (name, email, gender, mobile number), selecting hobbies, entering address, selecting state and city from dropdowns, submitting the form, and verifying the confirmation message appears.

Starting URL: https://demoqa.com/automation-practice-form

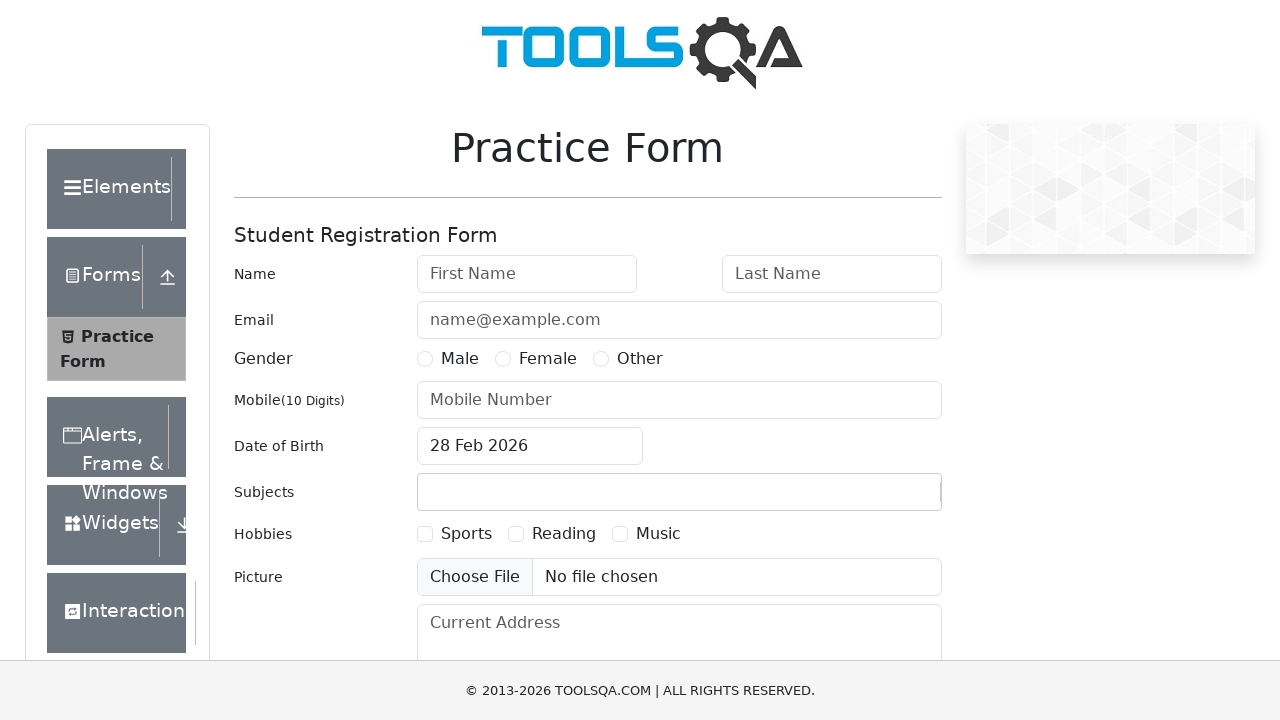

Filled first name field with 'John' on #firstName
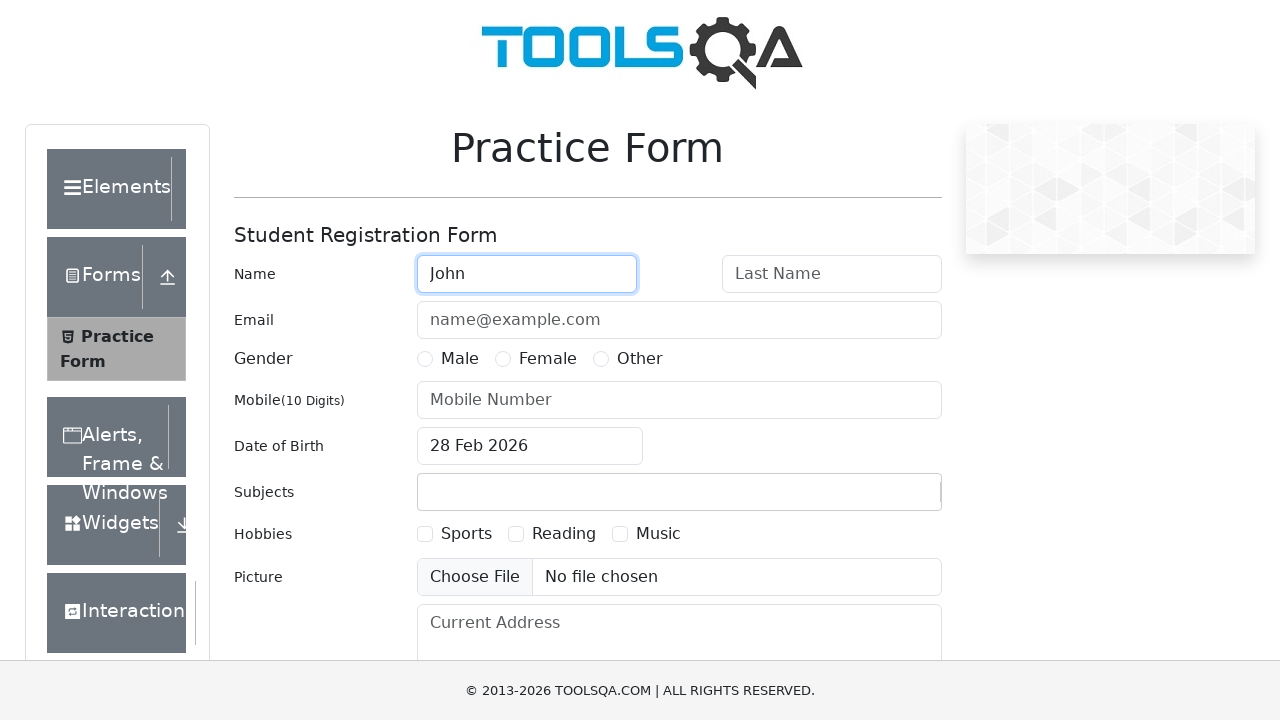

Filled last name field with 'Doe' on #lastName
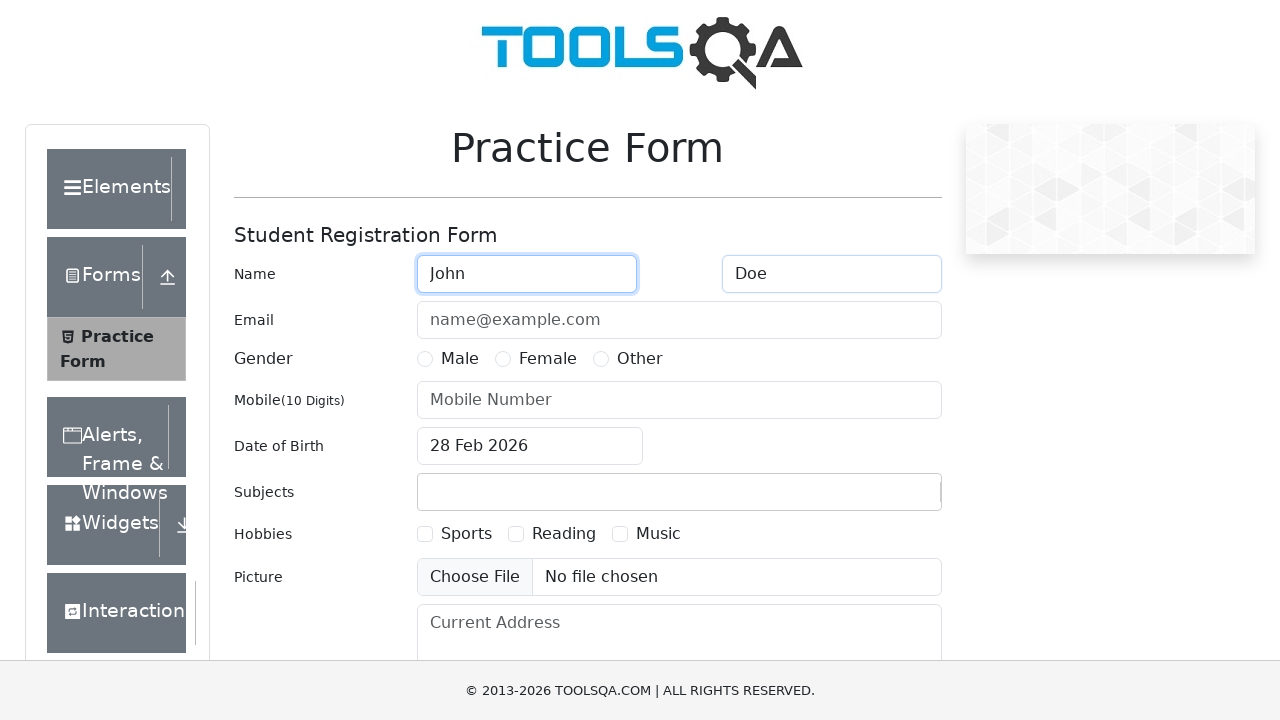

Filled email field with 'jdoe@gmail.com' on #userEmail
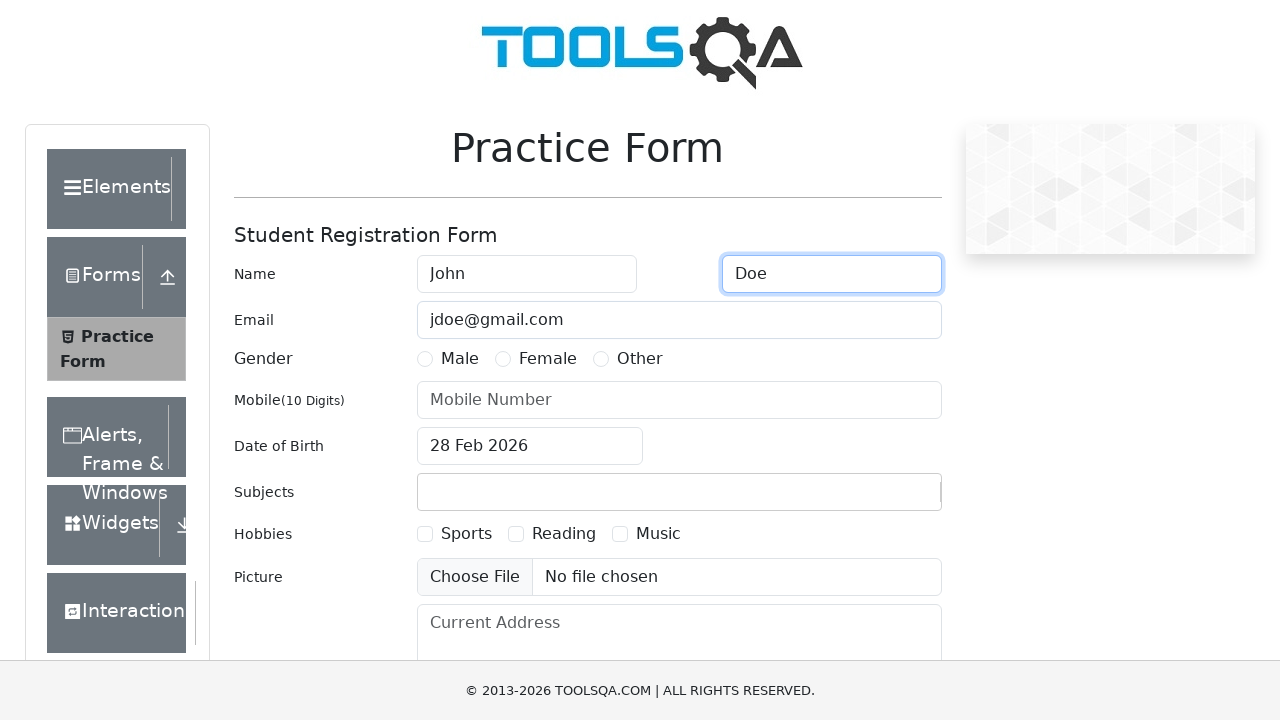

Selected gender as Male at (448, 359) on xpath=//input[@id='gender-radio-1']/..
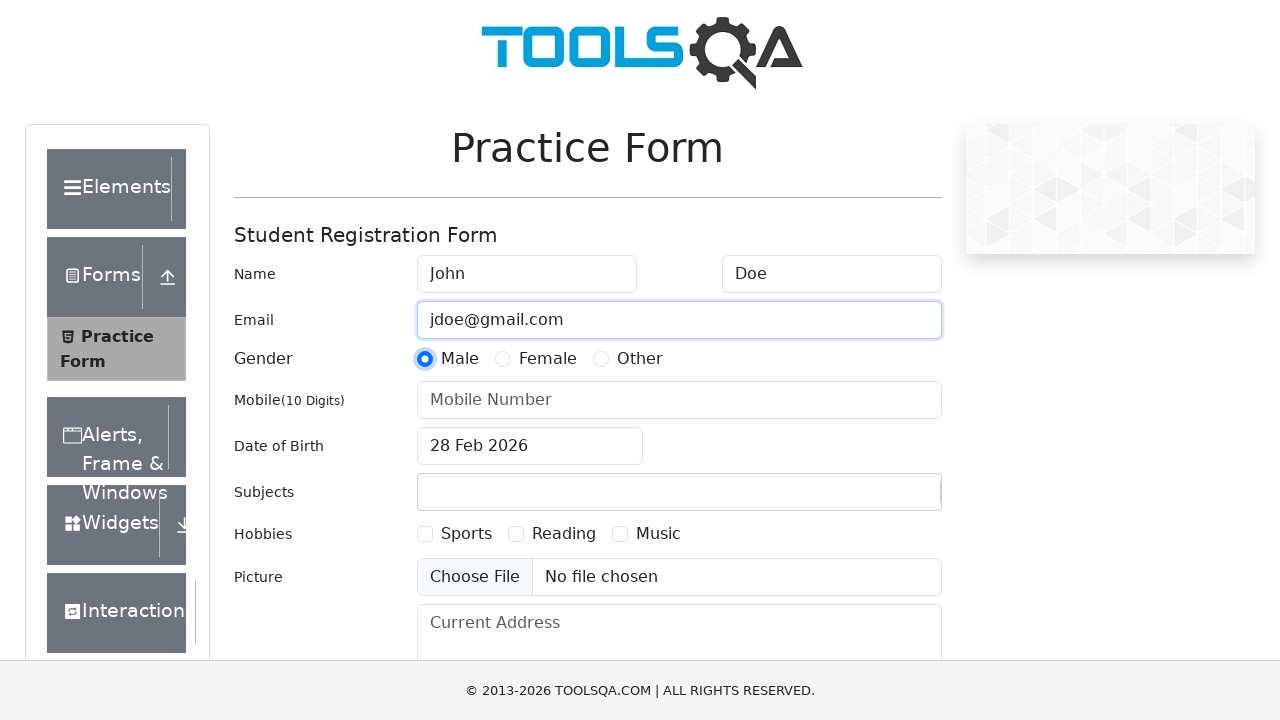

Filled mobile number with '9876543210' on #userNumber
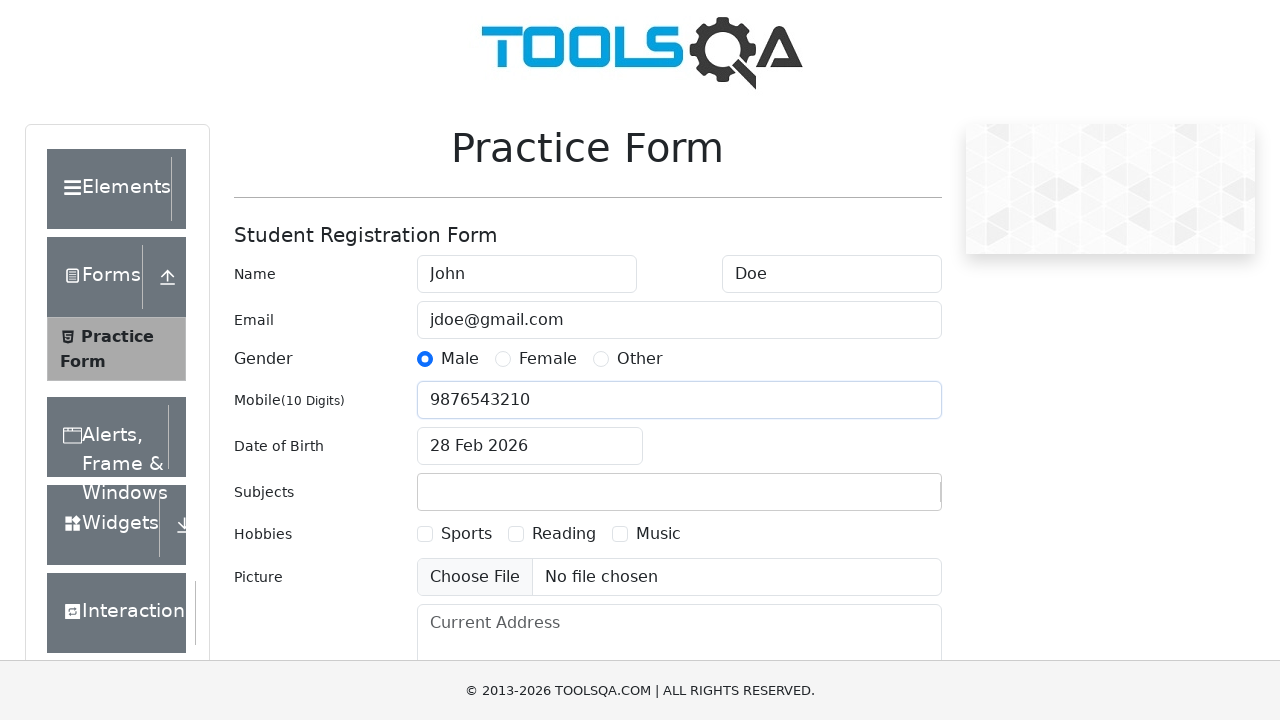

Selected Sports hobby at (454, 534) on xpath=//*[@id='hobbies-checkbox-1']/..
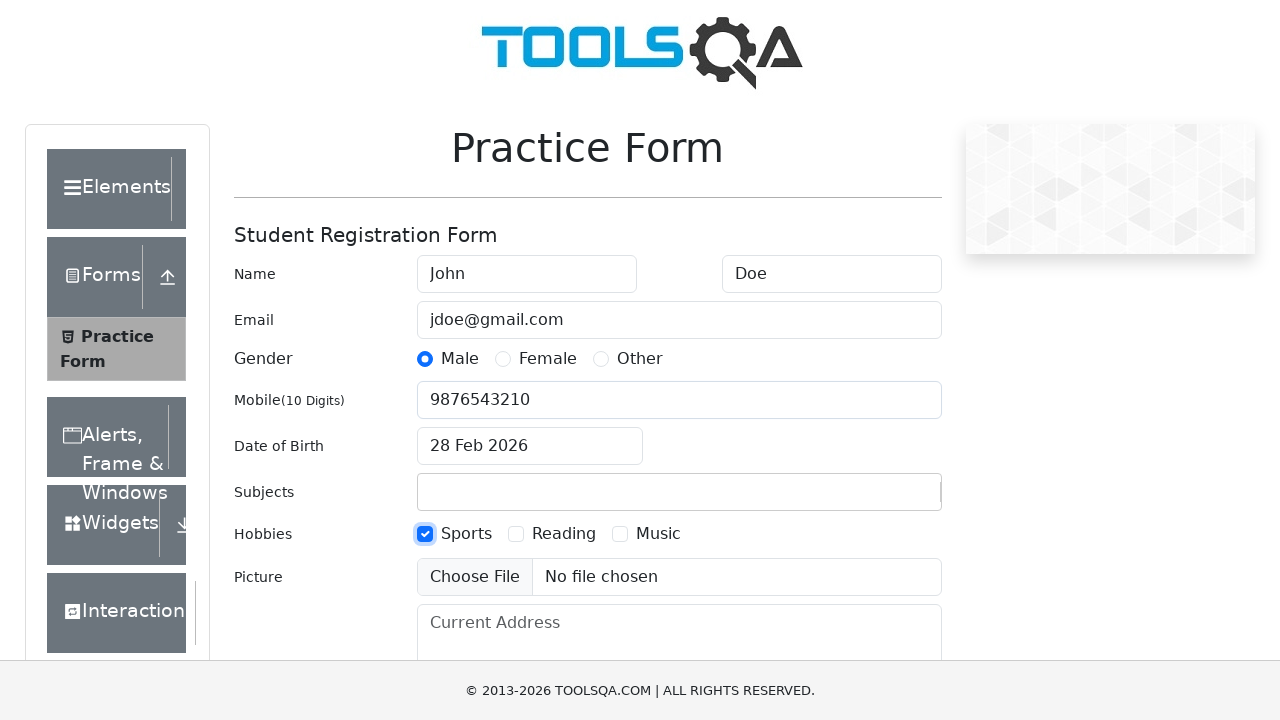

Selected Reading hobby at (552, 534) on xpath=//*[@id='hobbies-checkbox-2']/..
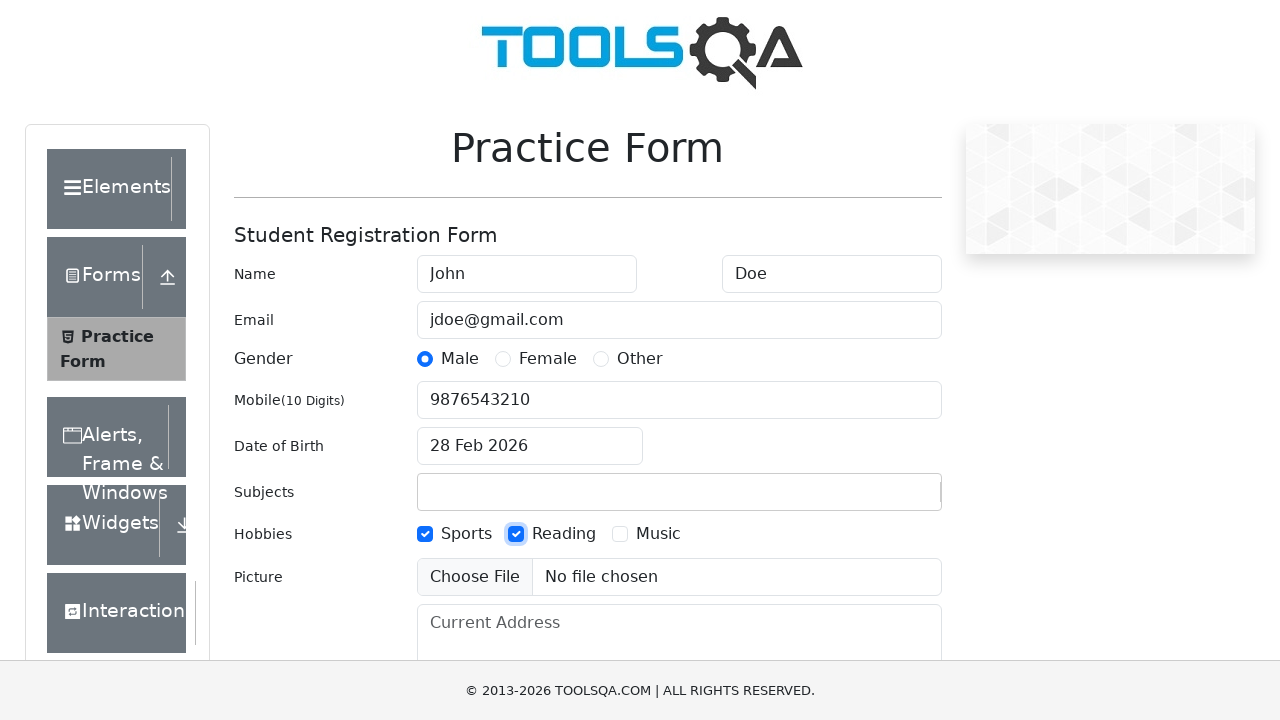

Filled current address with '2906 Shell Road, 12224' on #currentAddress
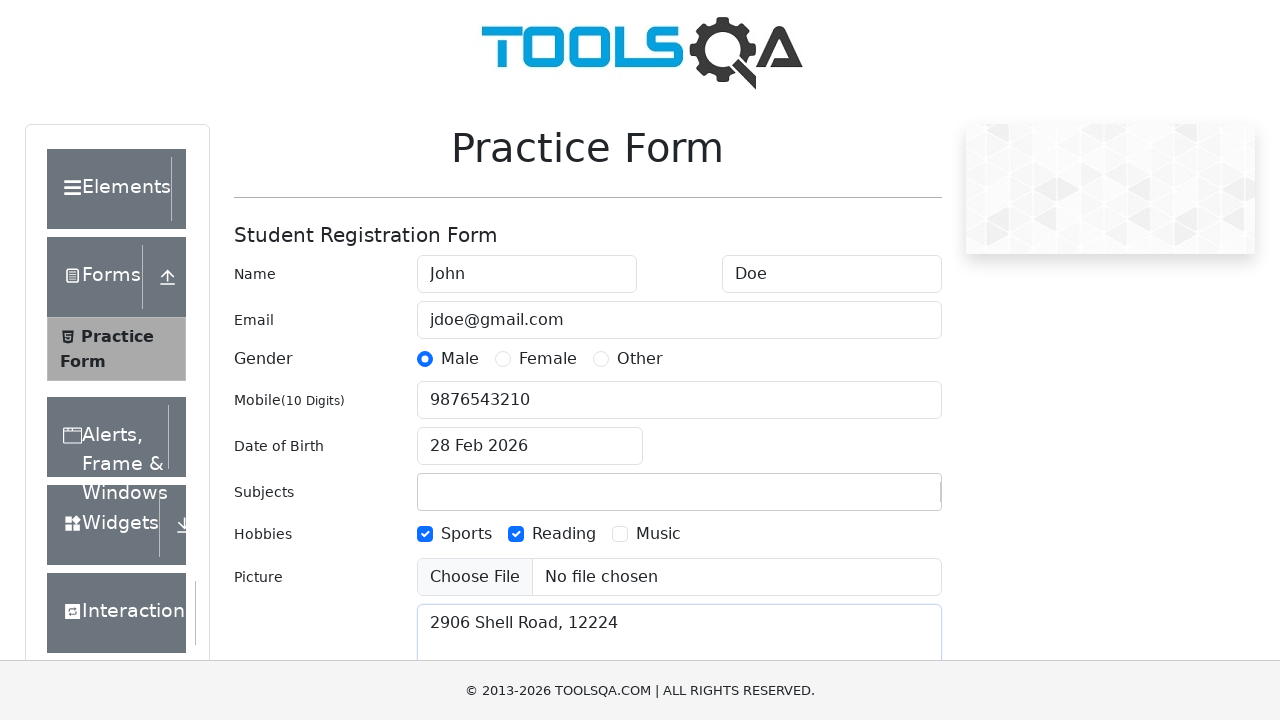

Typed 'NCR' in state dropdown on #react-select-3-input
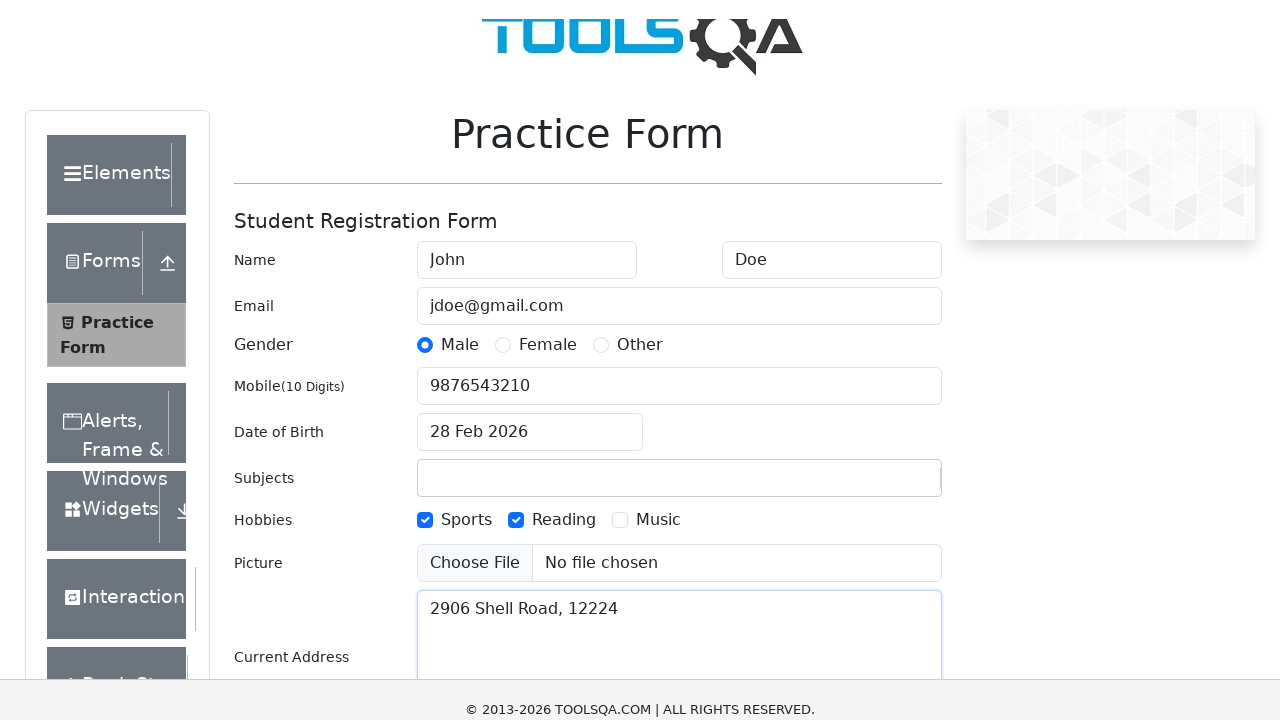

Pressed Tab to confirm state selection
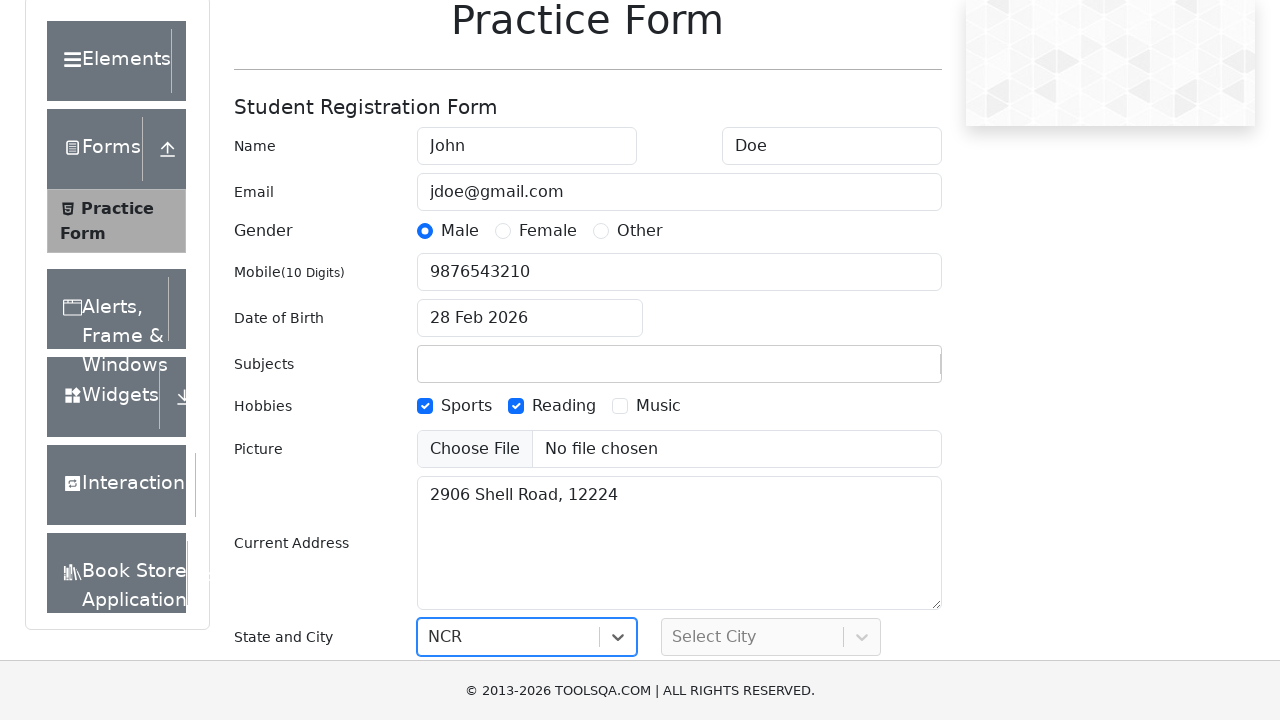

Waited for city dropdown to enable
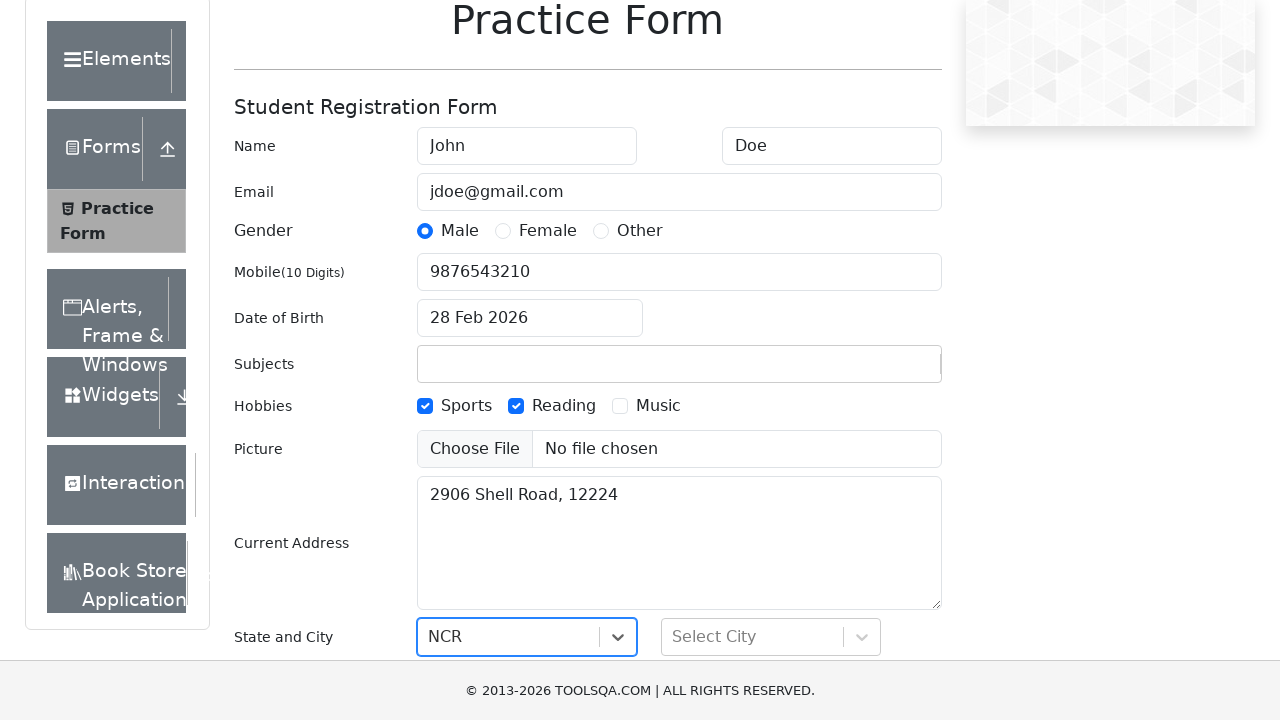

Typed 'Delhi' in city dropdown on #react-select-4-input
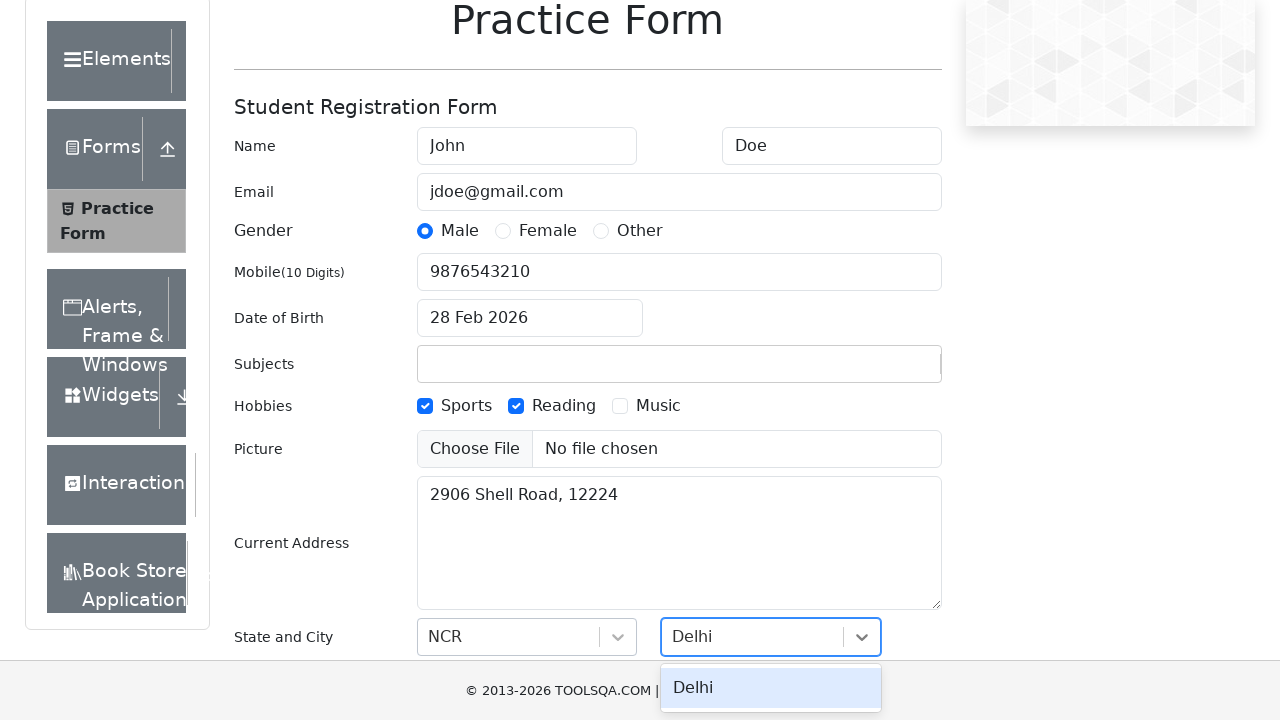

Pressed Tab to confirm city selection
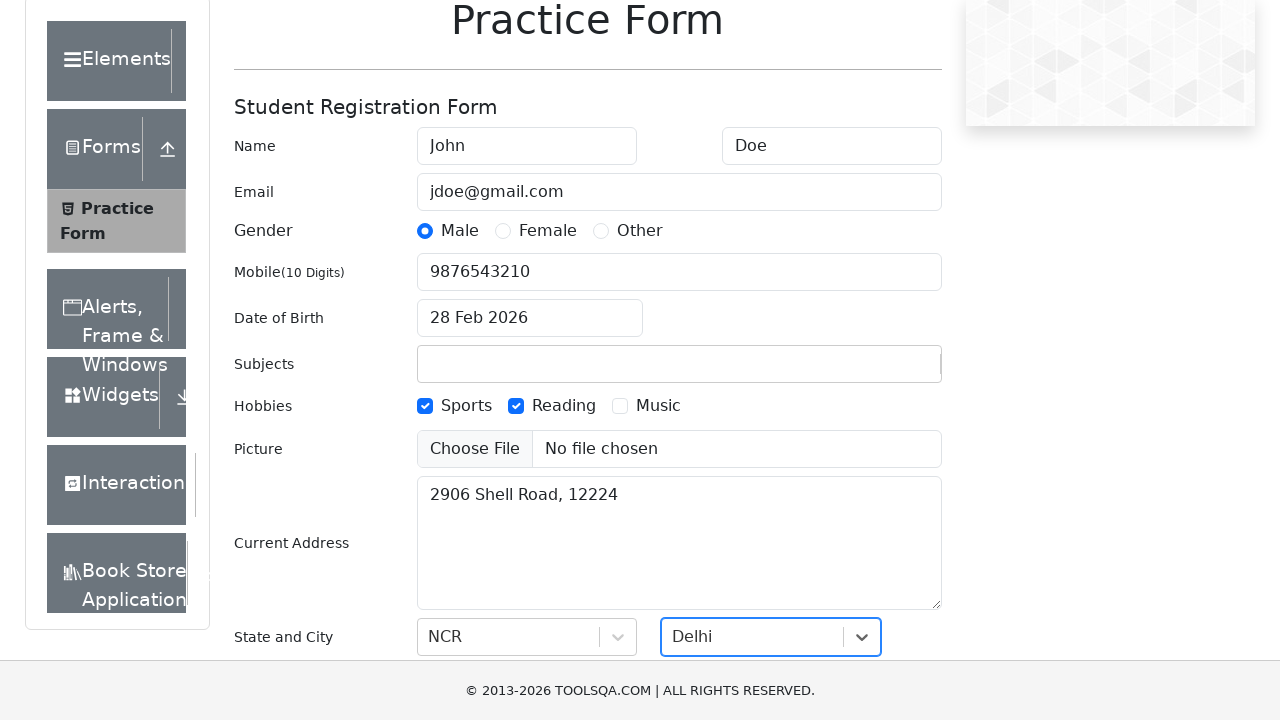

Scrolled submit button into view
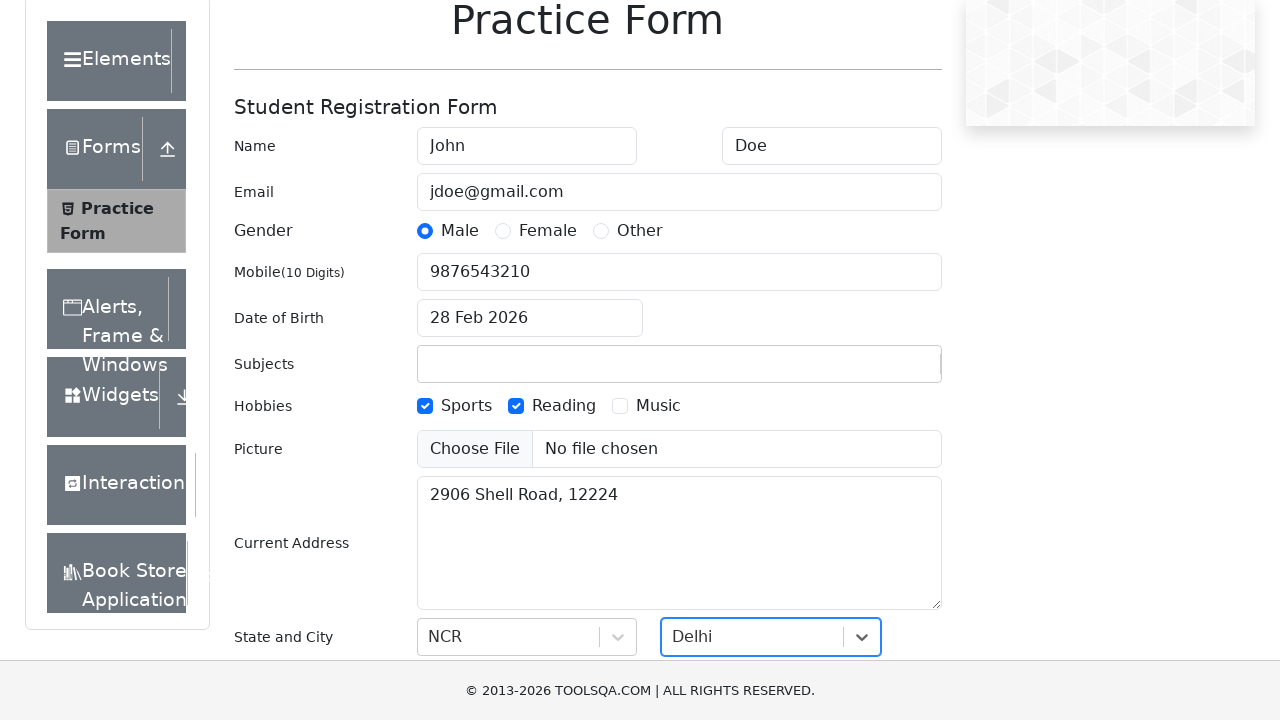

Clicked submit button to submit the form at (885, 499) on #submit
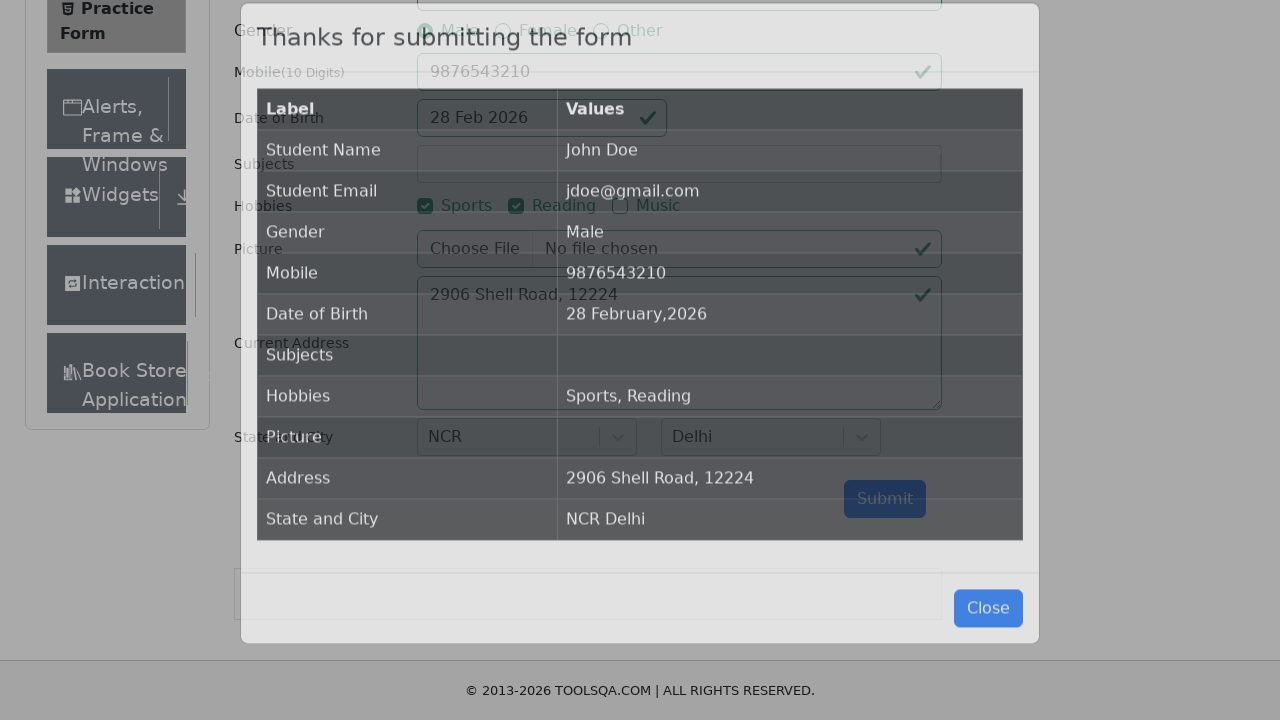

Confirmation modal appeared successfully
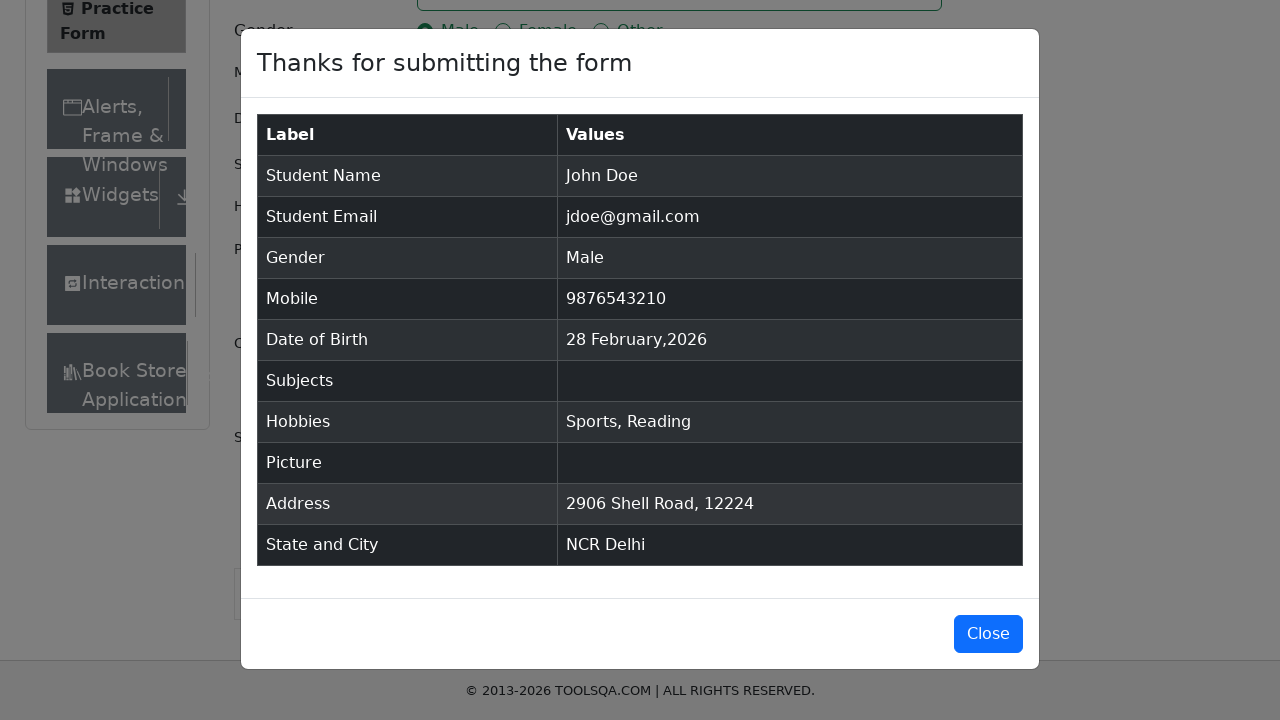

Closed the confirmation modal at (988, 634) on #closeLargeModal
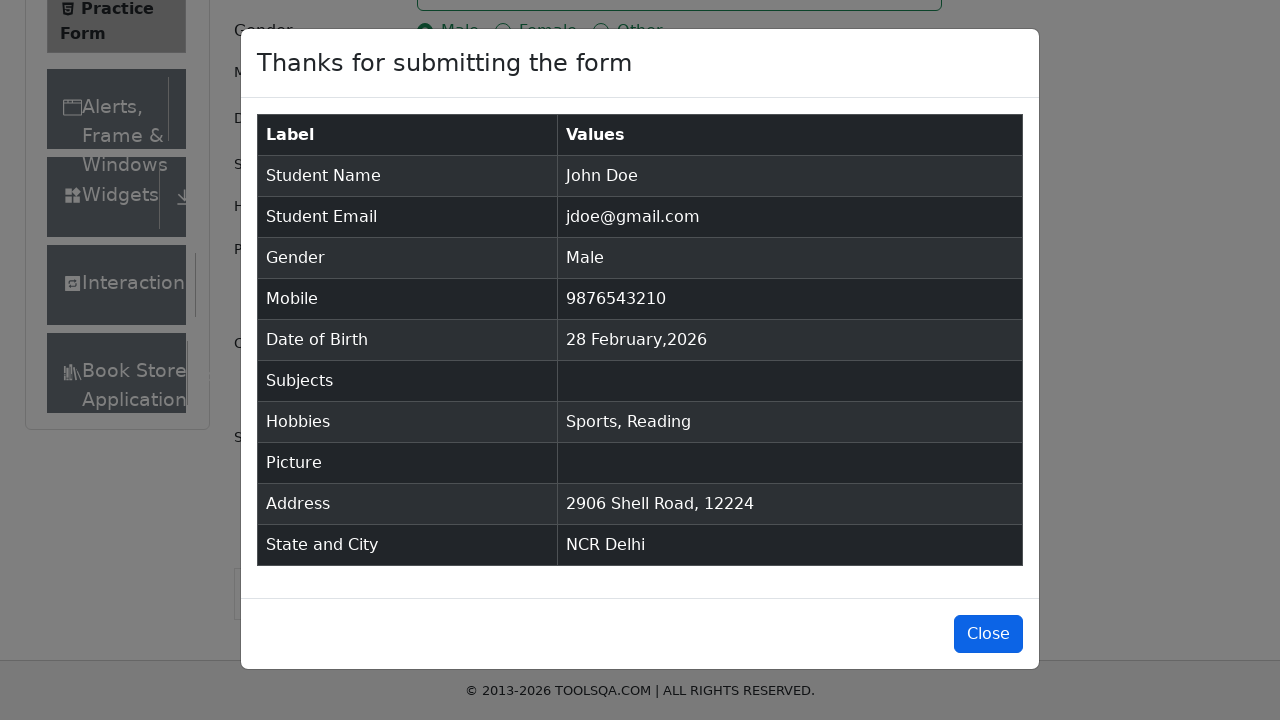

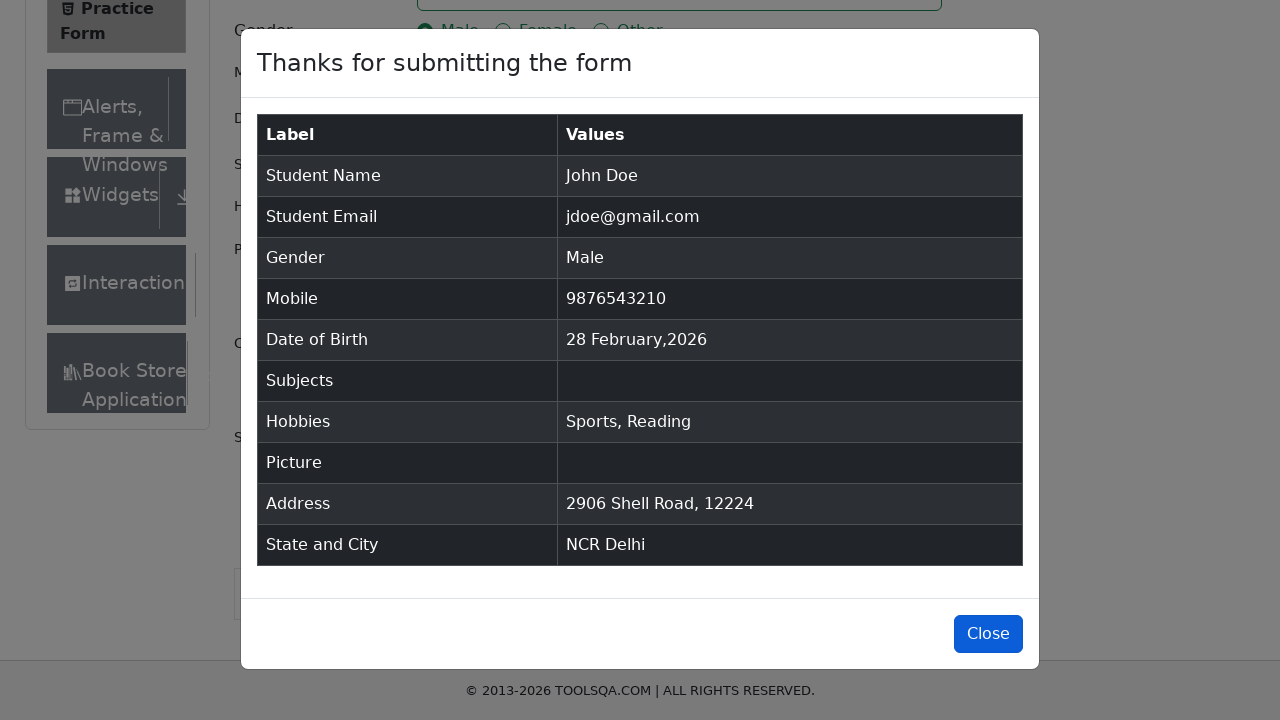